Opens the Rahul Shetty Academy Automation Practice page and waits for it to load completely.

Starting URL: https://rahulshettyacademy.com/AutomationPractice/

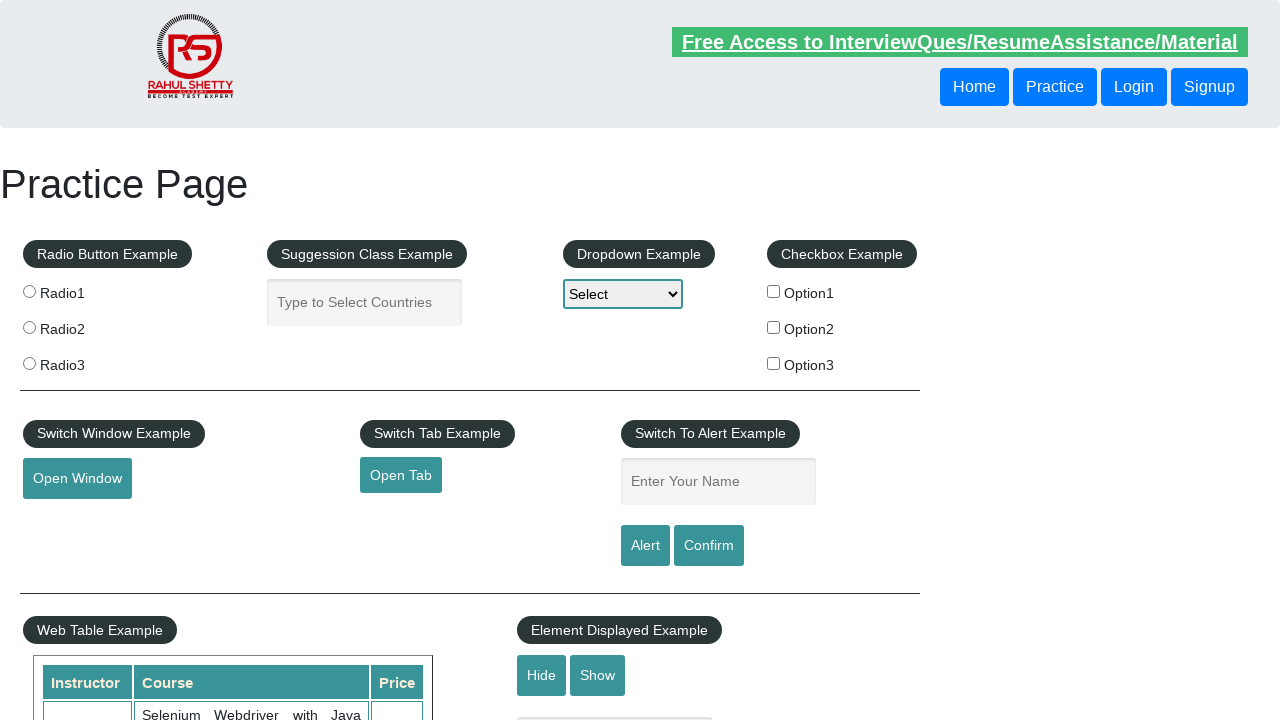

Navigated to Rahul Shetty Academy Automation Practice page
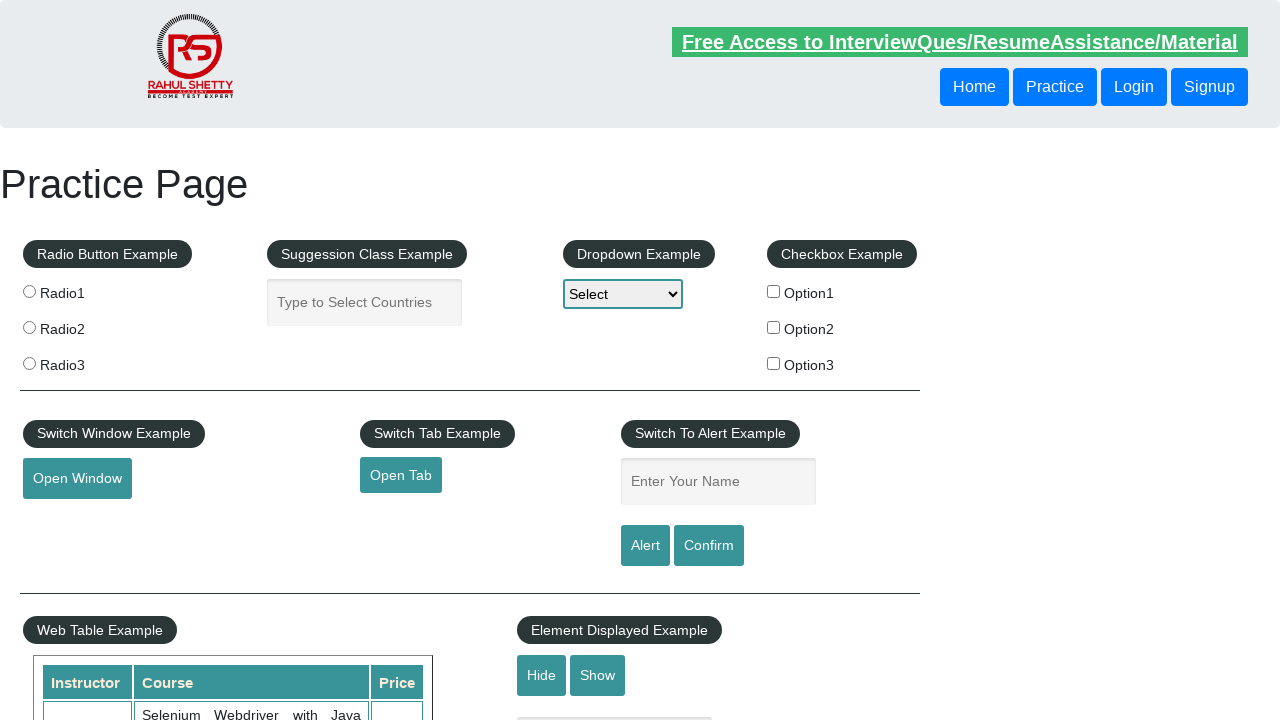

Page network activity completed - networkidle state reached
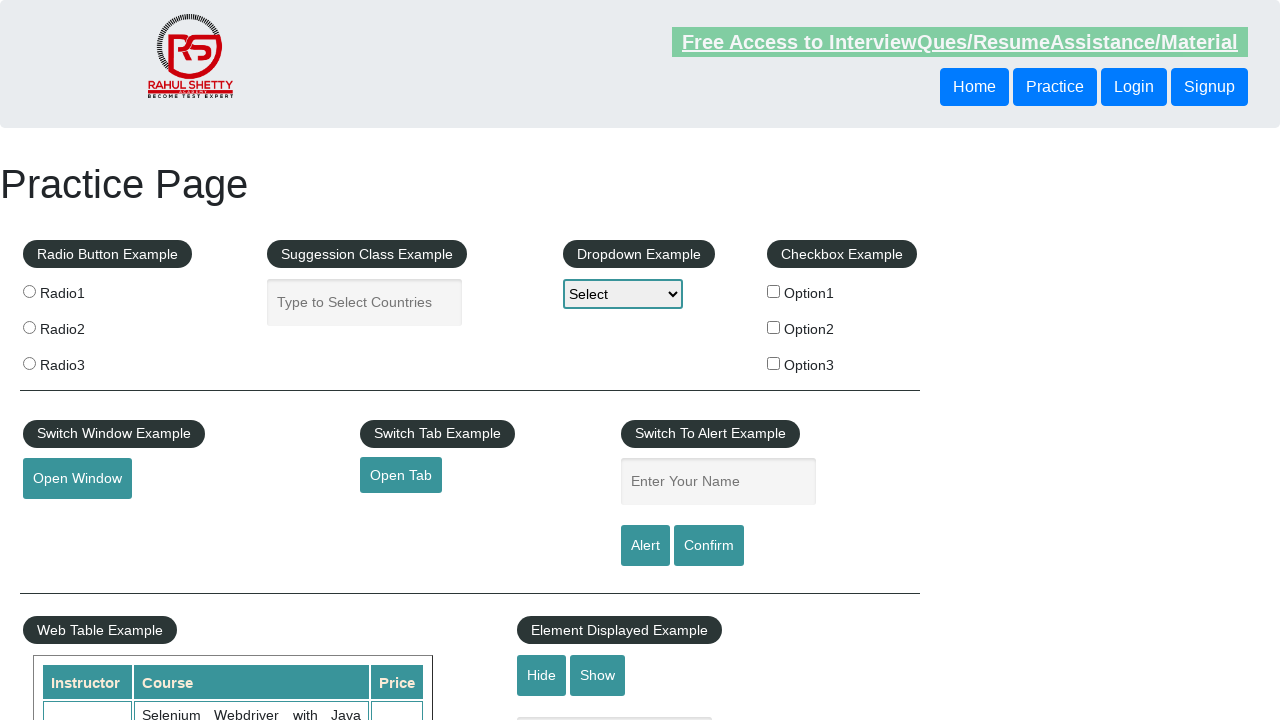

Verified page loaded by confirming #checkBoxOption1 element is present
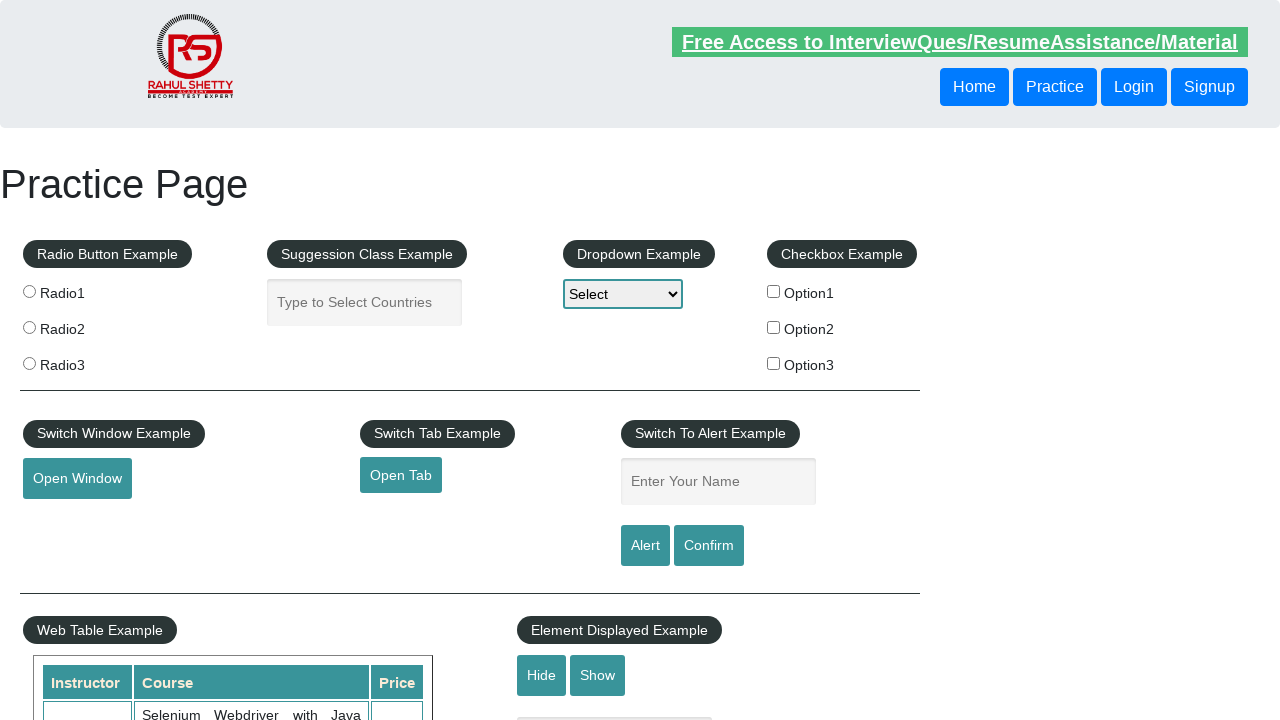

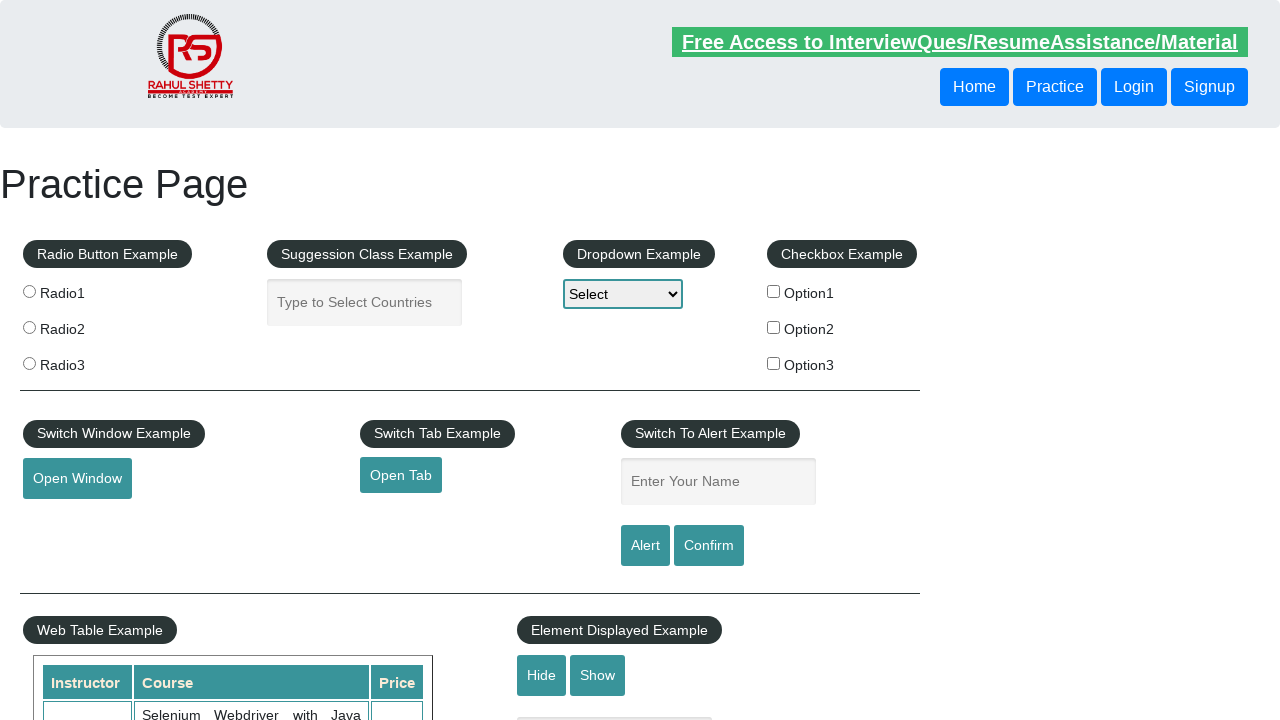